Tests the first date picker by setting a date value using JavaScript execution to directly populate the input field.

Starting URL: http://demo.automationtesting.in/Datepicker.html

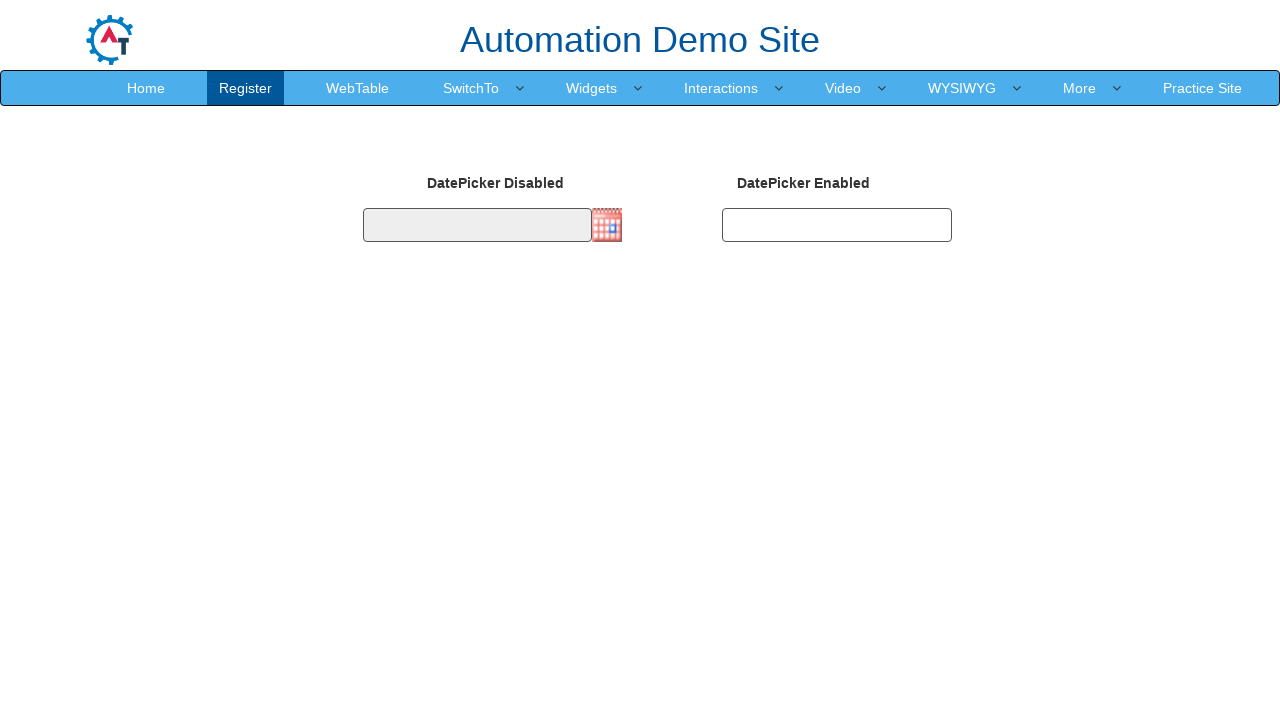

Navigated to Datepicker demo page
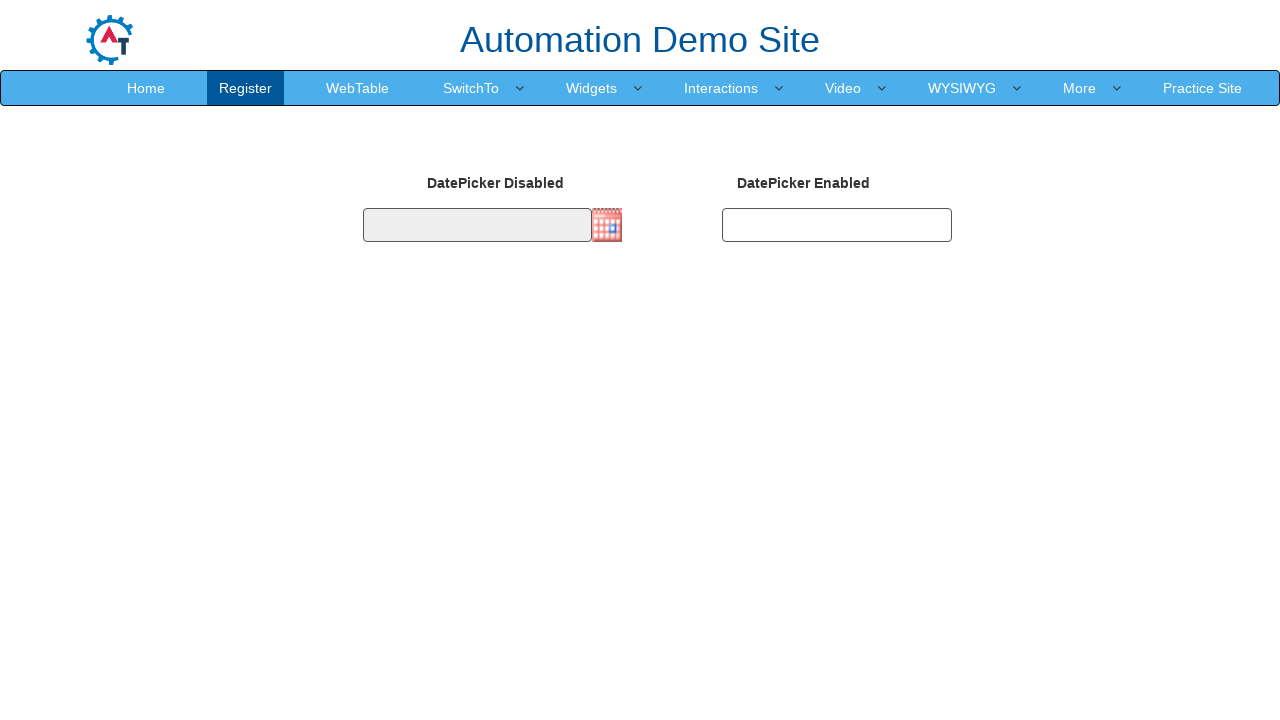

Set date value to 30/07/2020 in first datepicker using JavaScript
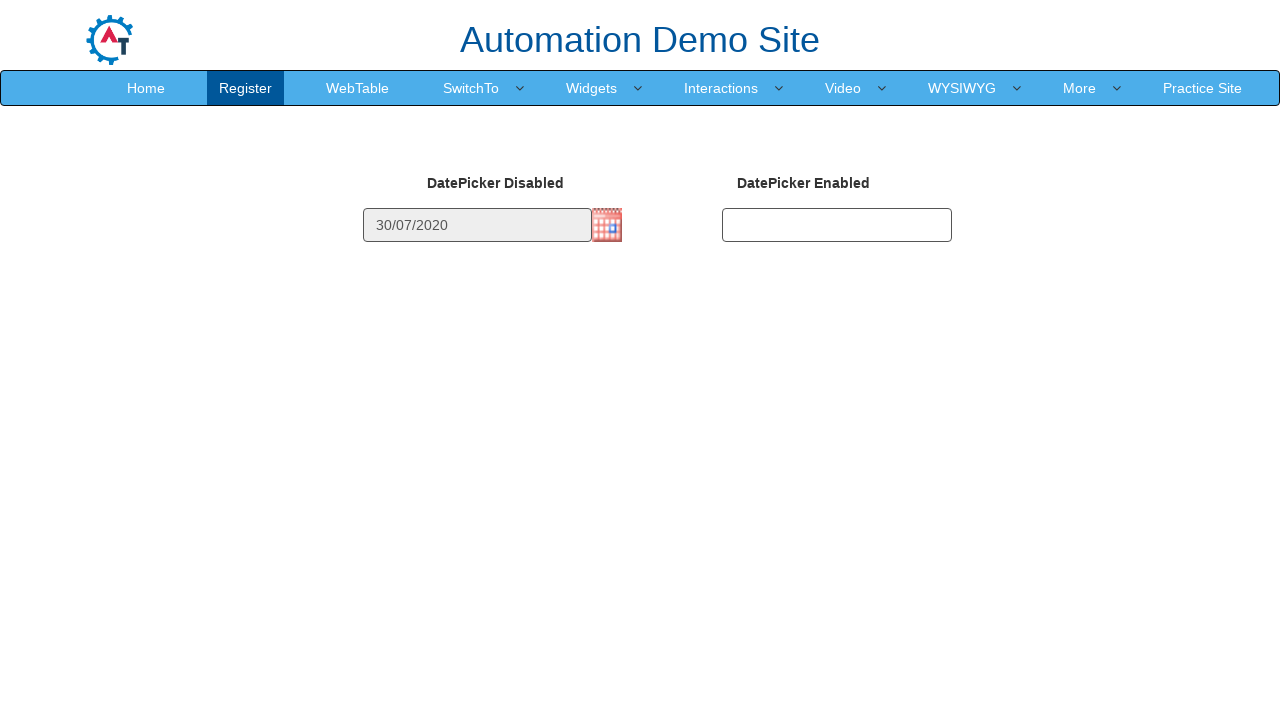

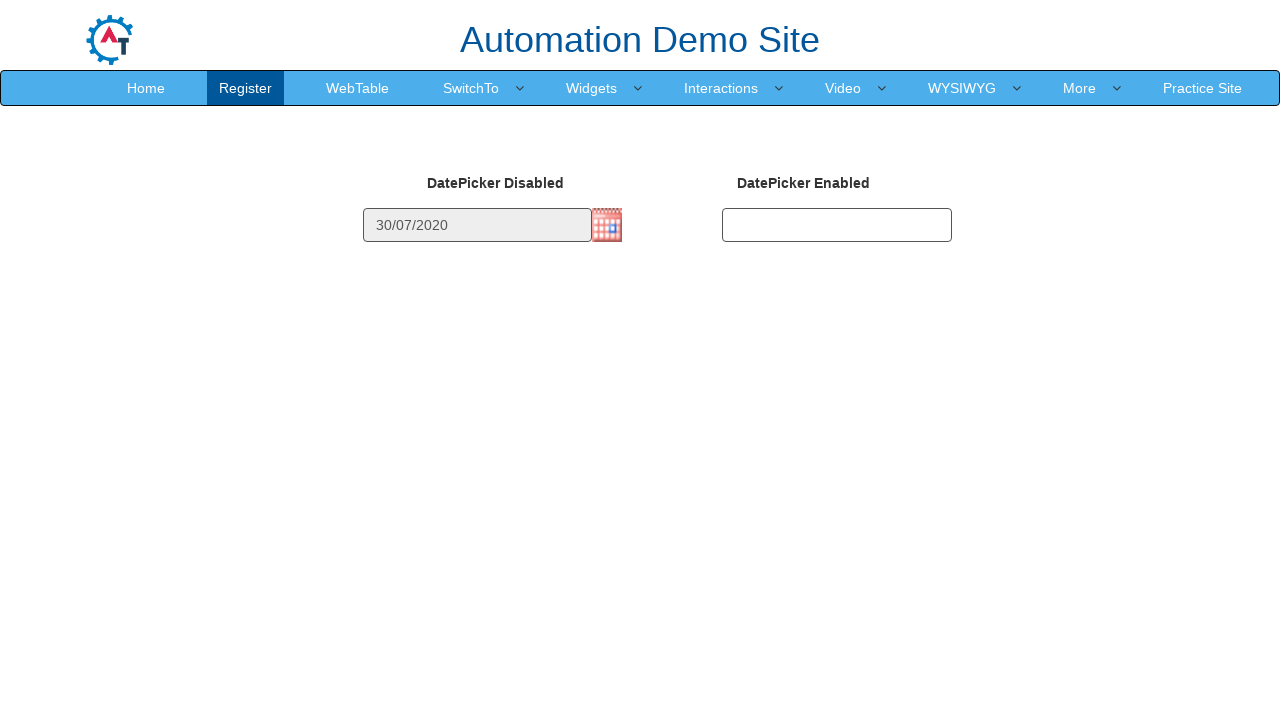